Tests frame handling by switching between frames, clicking buttons inside frames, and working with nested frames

Starting URL: https://www.leafground.com/frame.xhtml

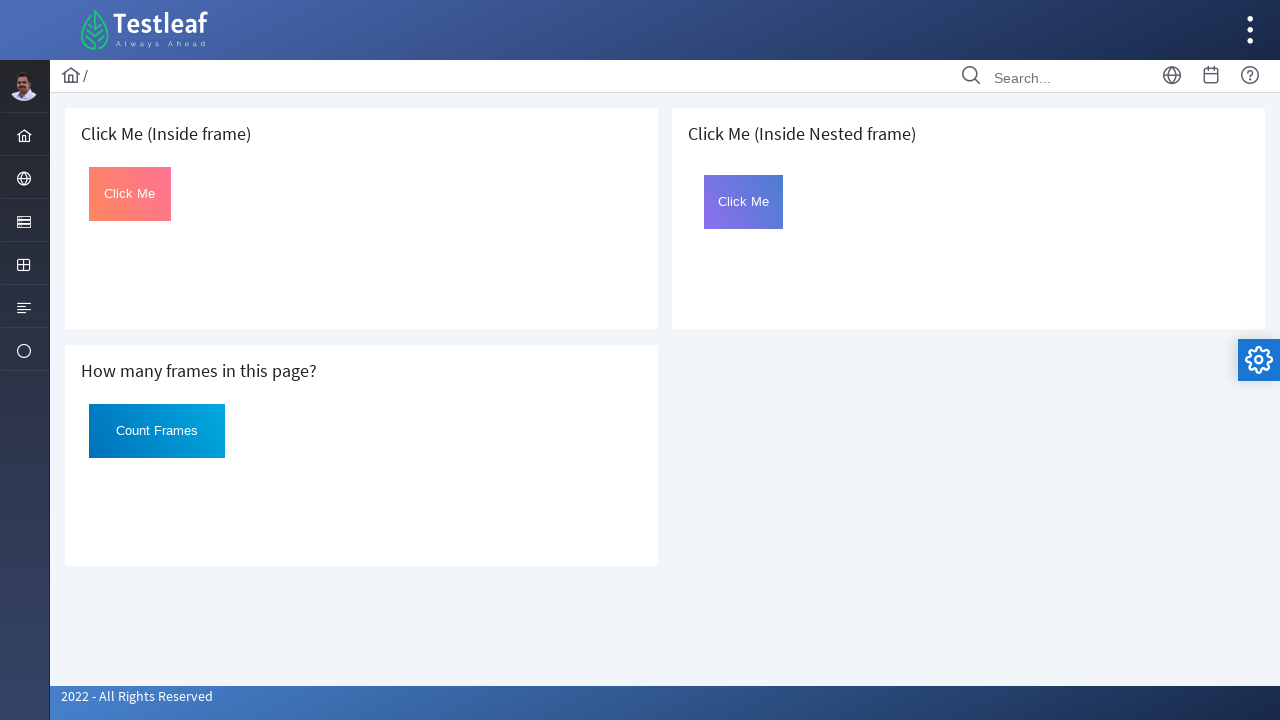

Queried all iframe elements and found 3 total frames on the page
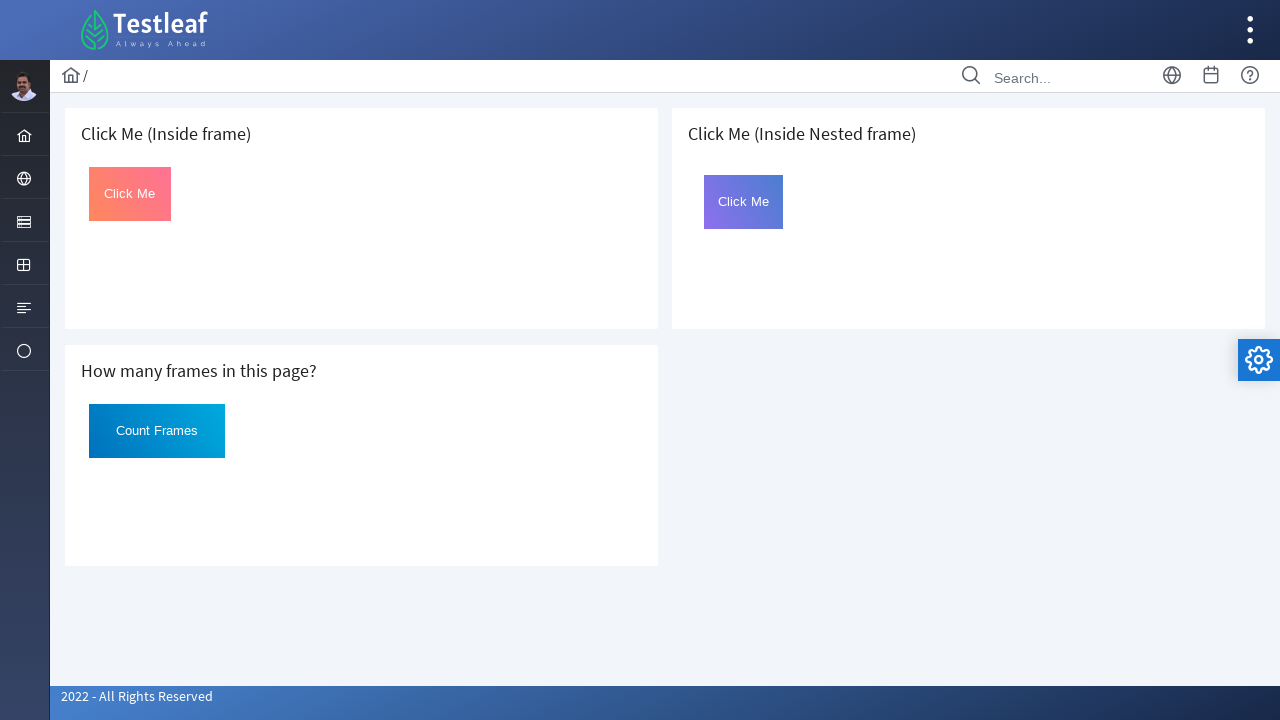

Located the first iframe on the page
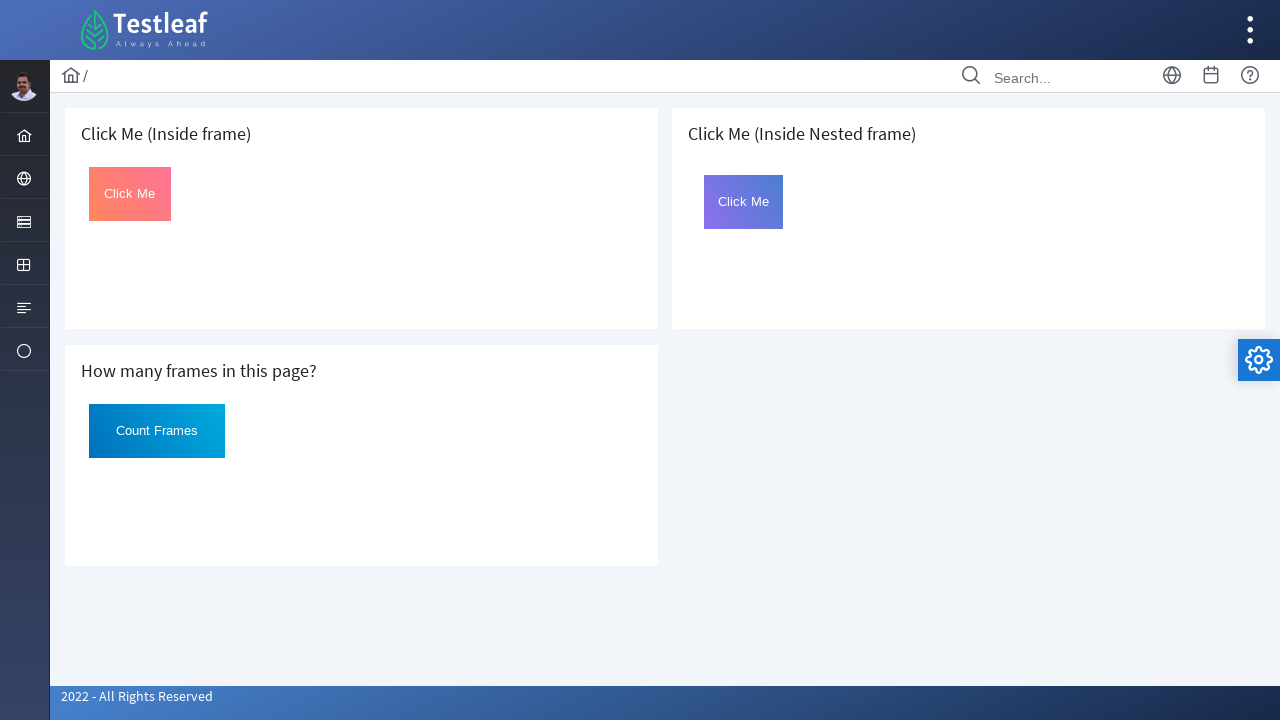

Located the #Click button within the first frame
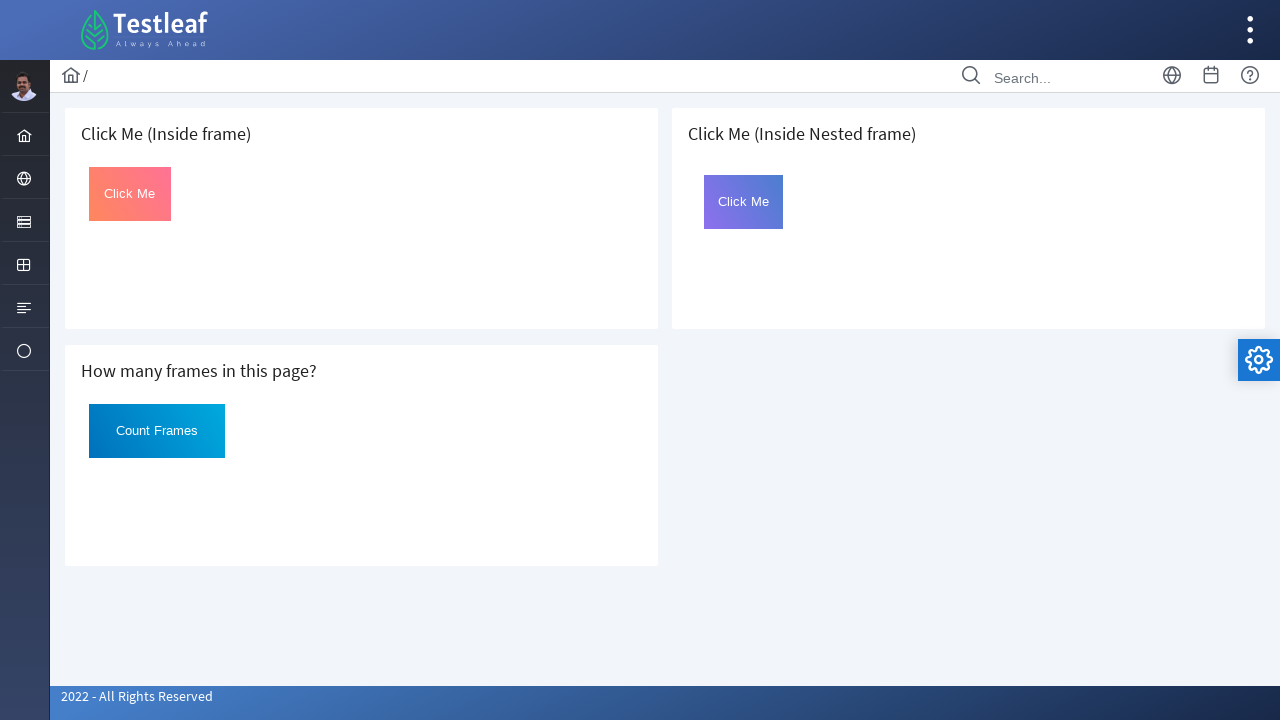

Clicked the button in the first frame at (130, 194) on iframe >> nth=0 >> internal:control=enter-frame >> #Click
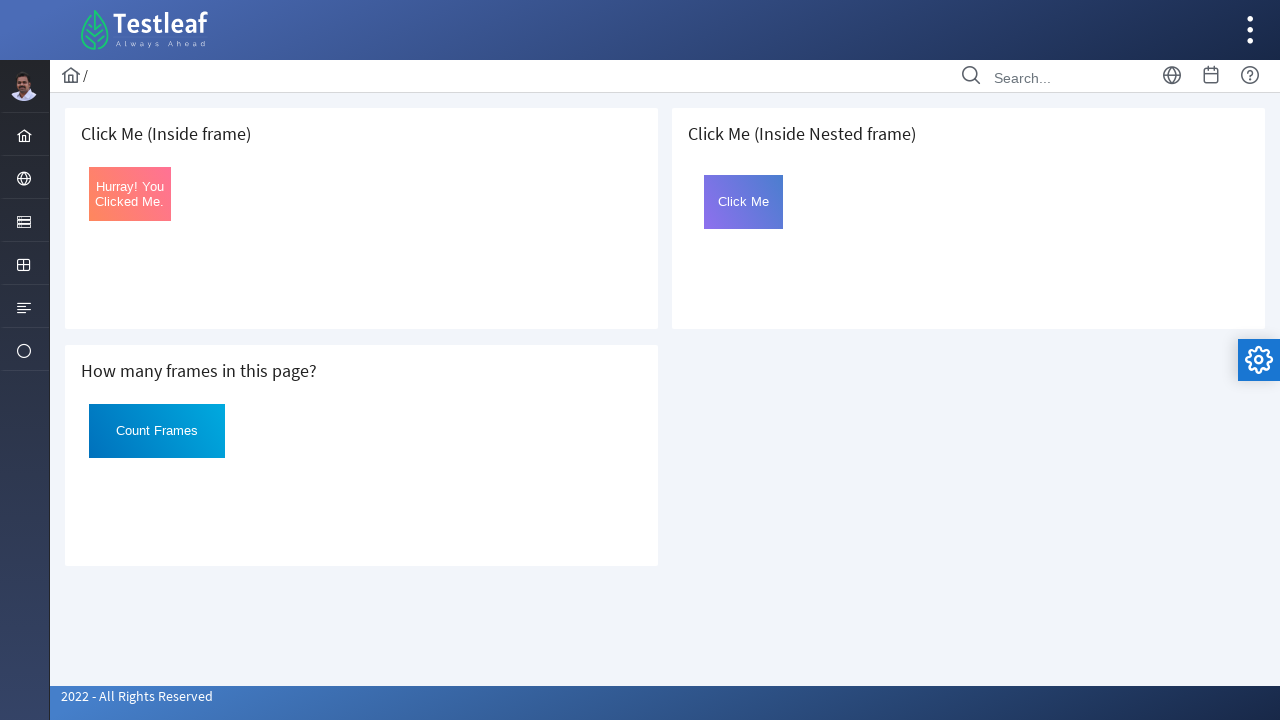

Retrieved text content from first frame button: Hurray! You Clicked Me.
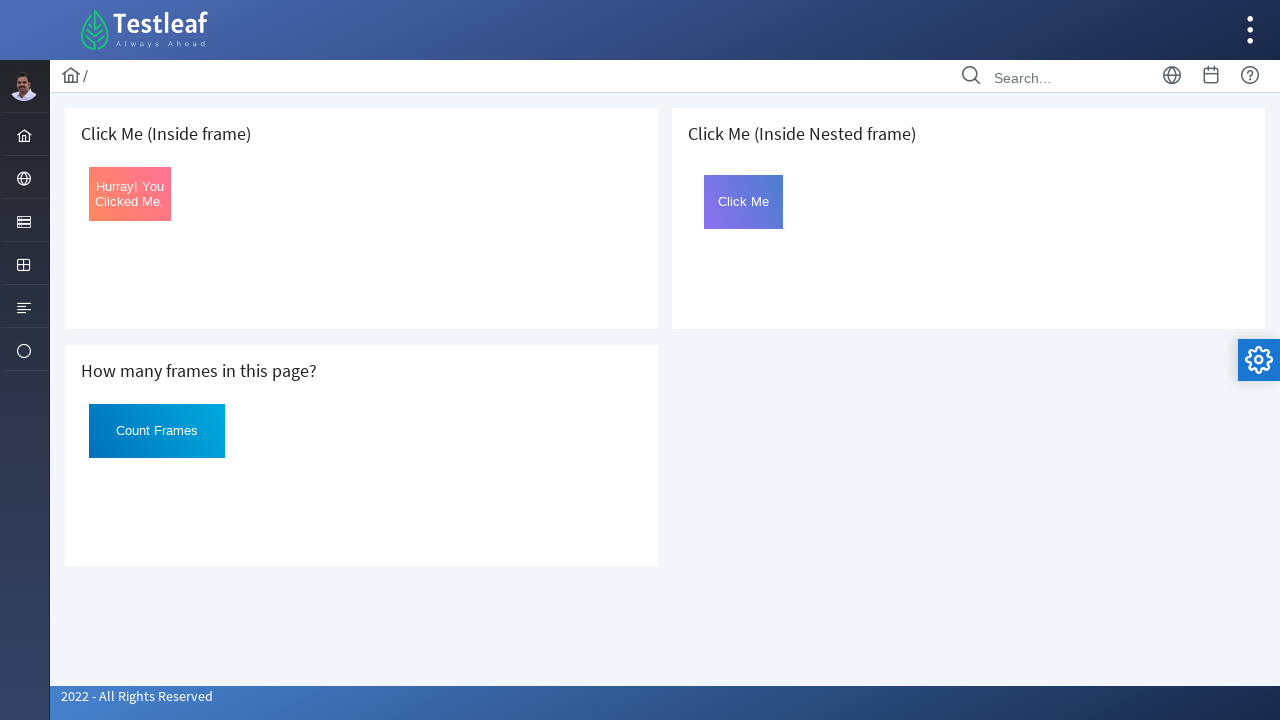

Located the third iframe on the page
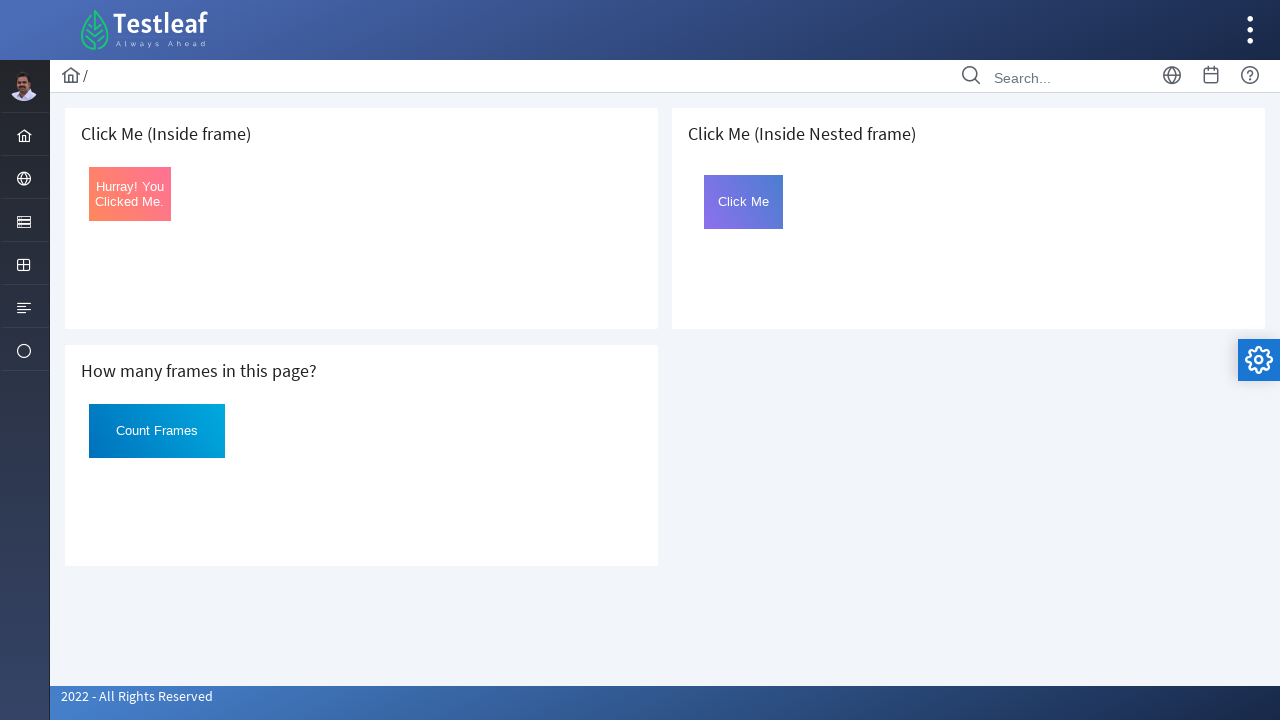

Located the nested frame2 iframe within the third frame
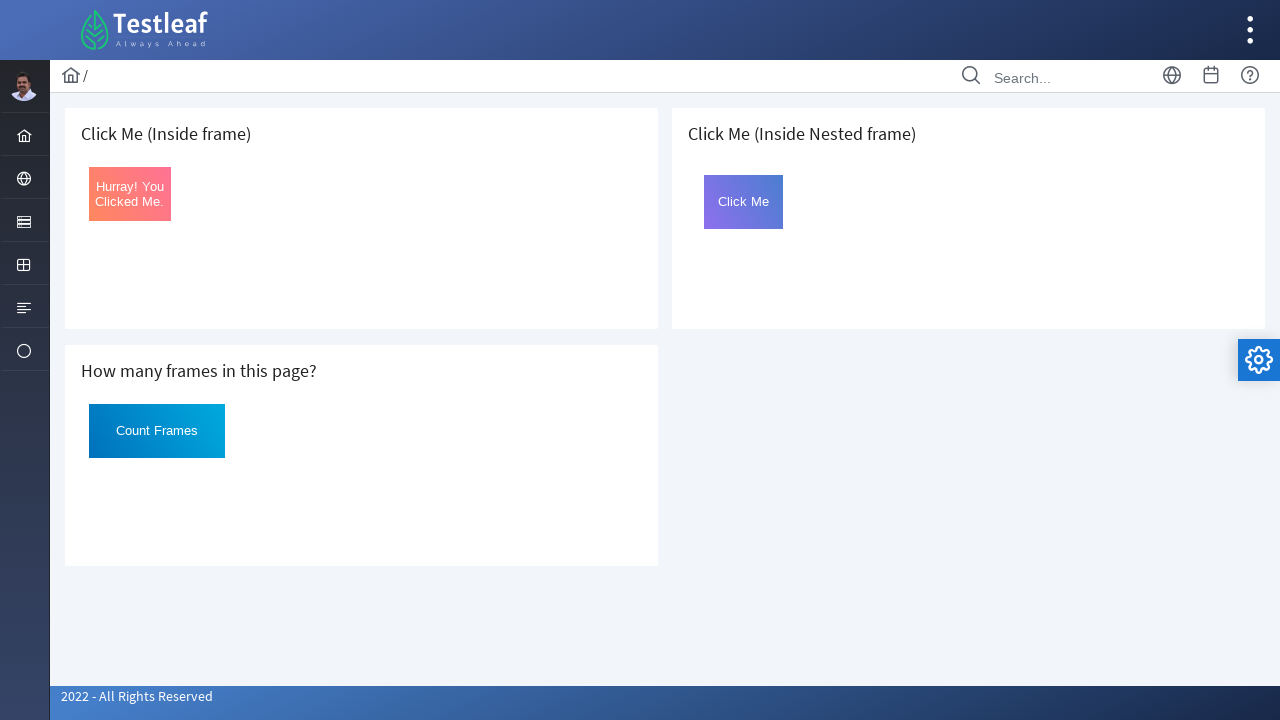

Located the #Click button within the nested frame2
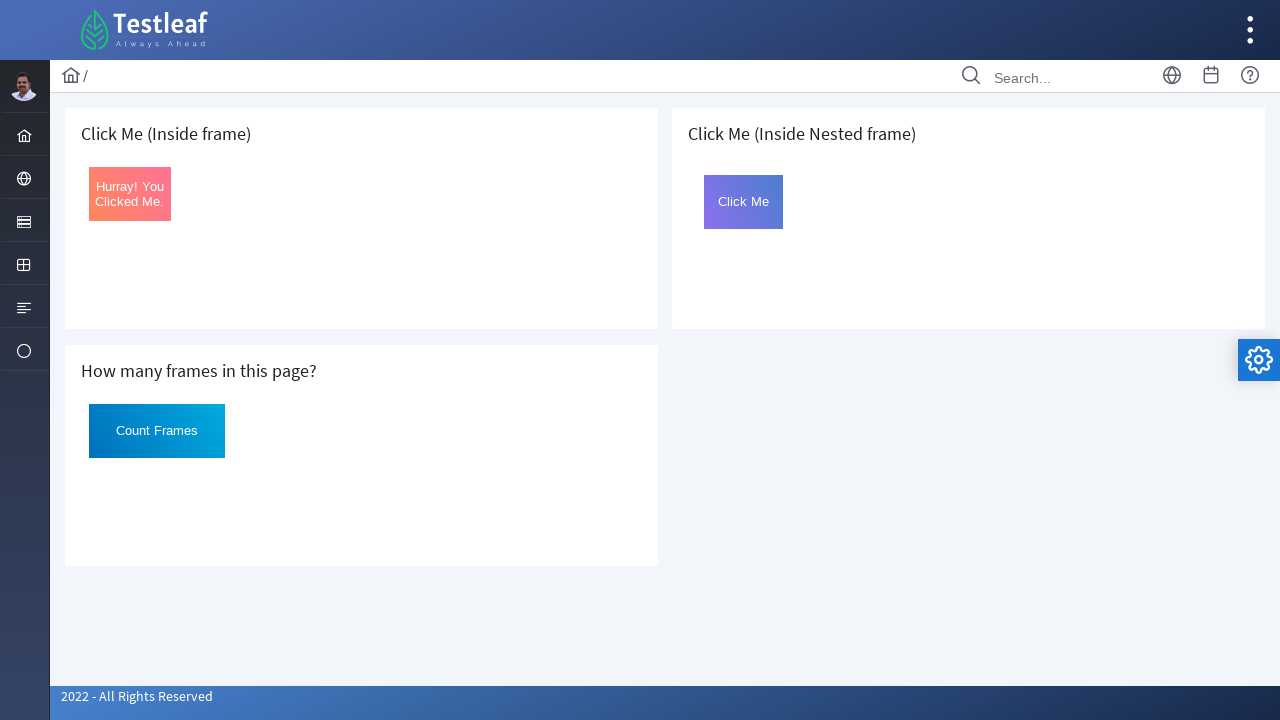

Retrieved text content from nested frame button: Click Me
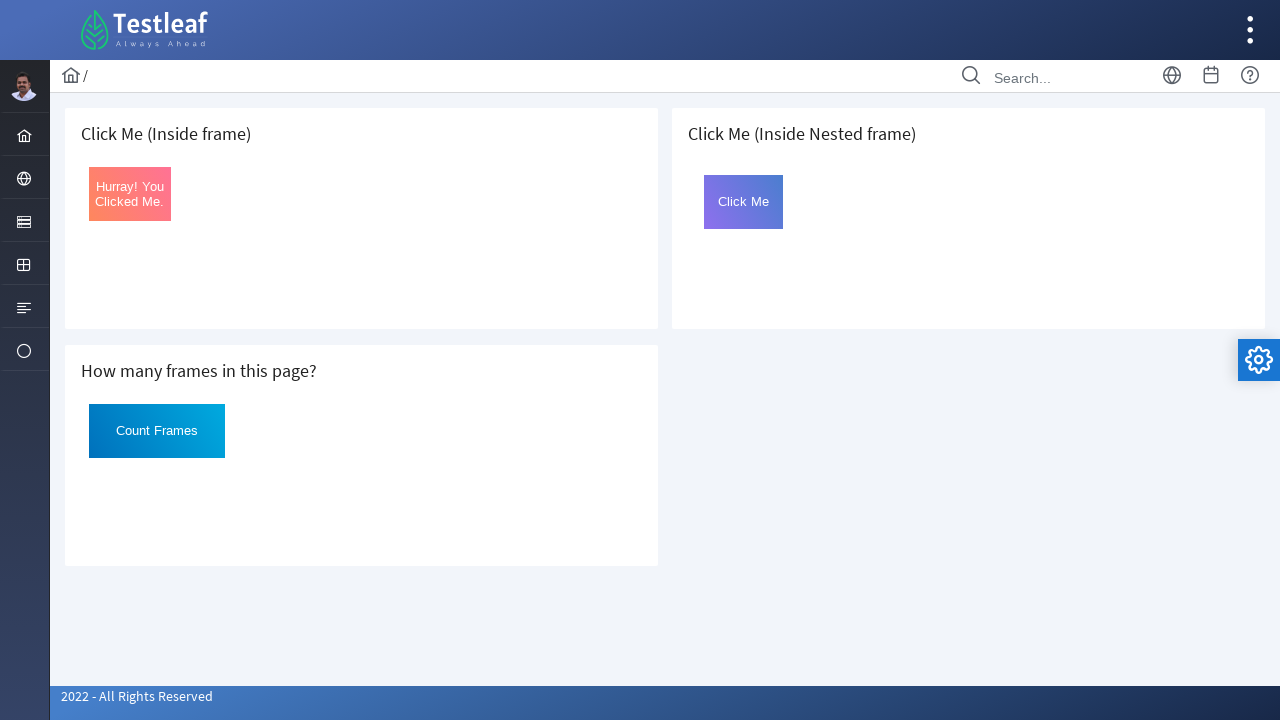

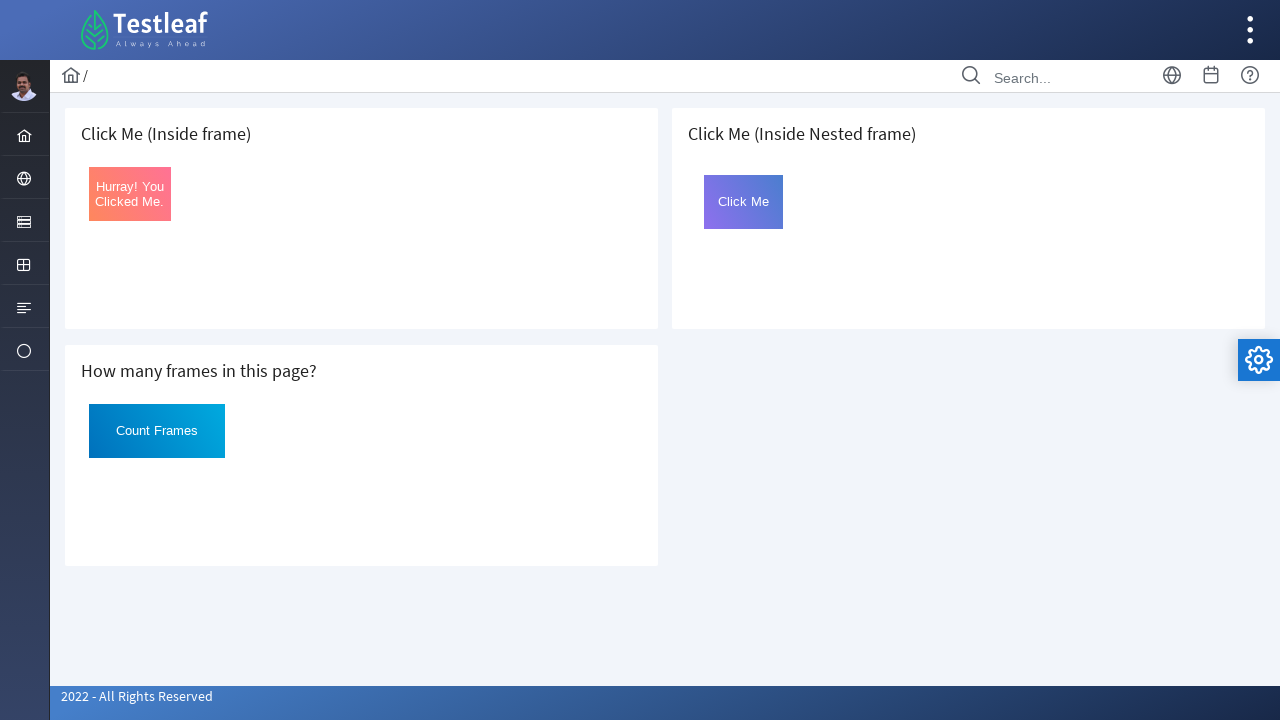